Tests the default state of radio buttons and button attributes on a math page, verifying that the "people" radio is selected by default, "robots" radio is not selected, and a button does not have the disabled attribute.

Starting URL: http://suninjuly.github.io/math.html

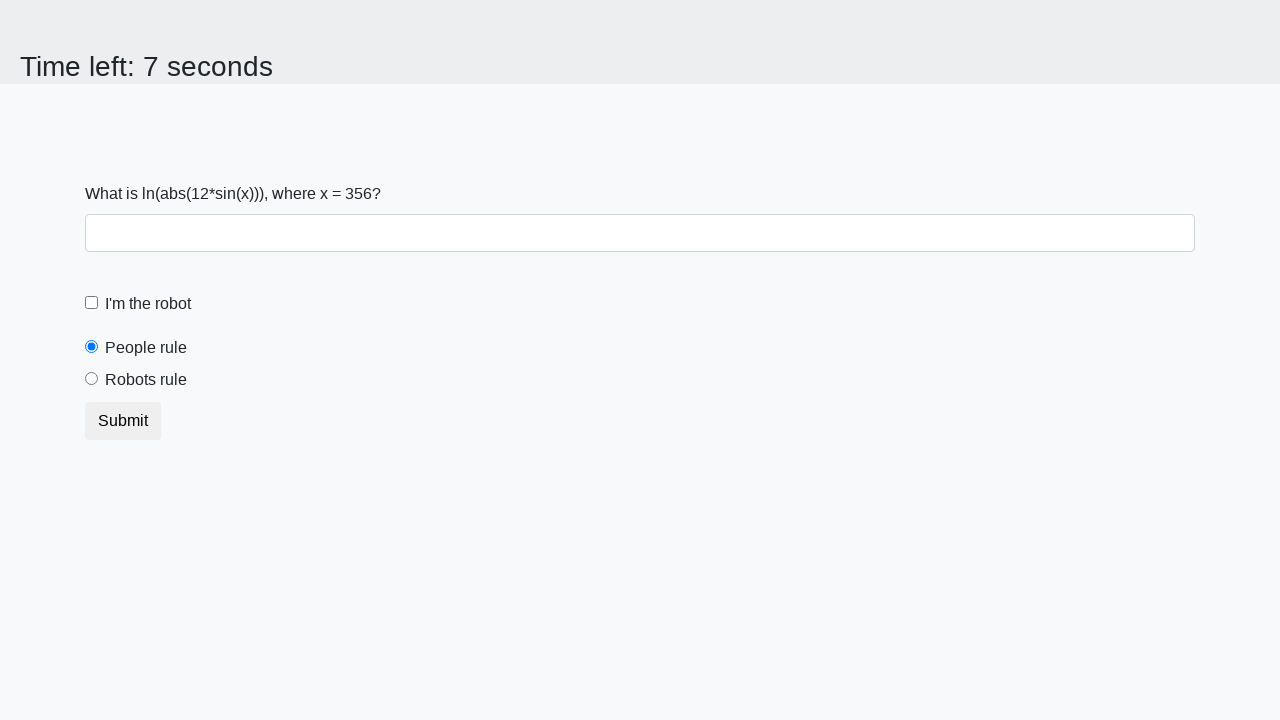

Navigated to math.html page
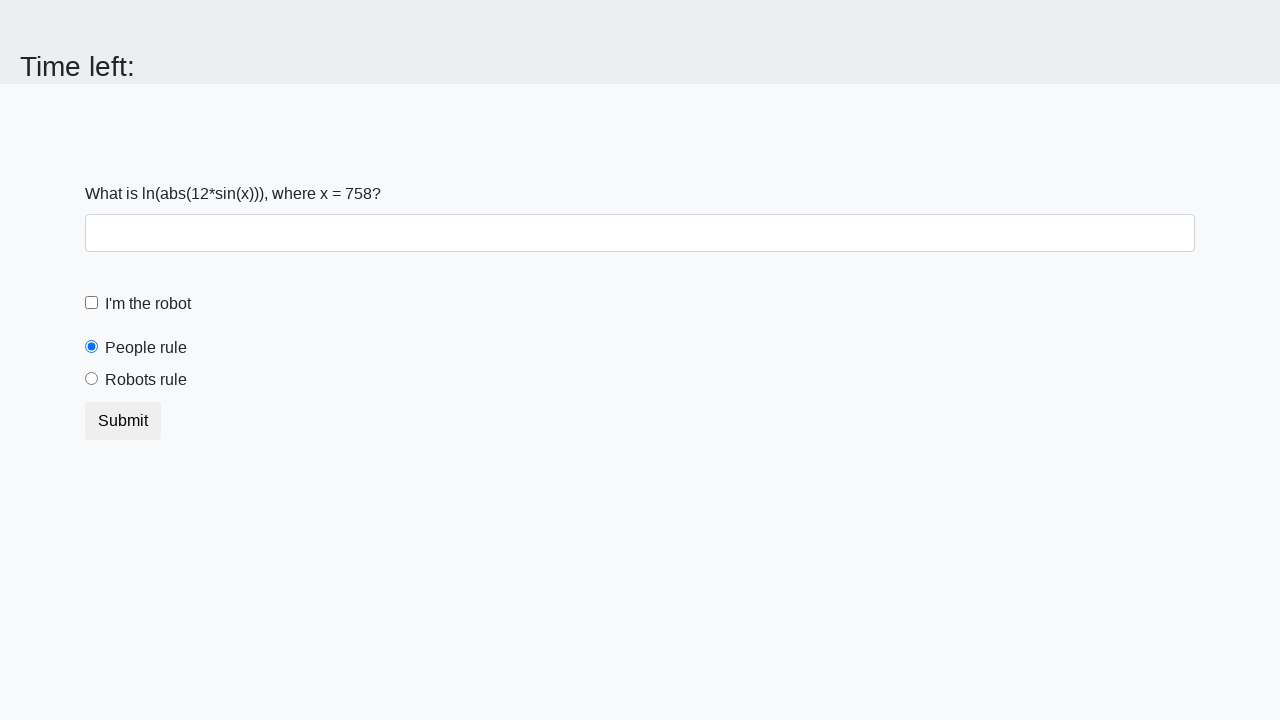

Located 'people' radio button element
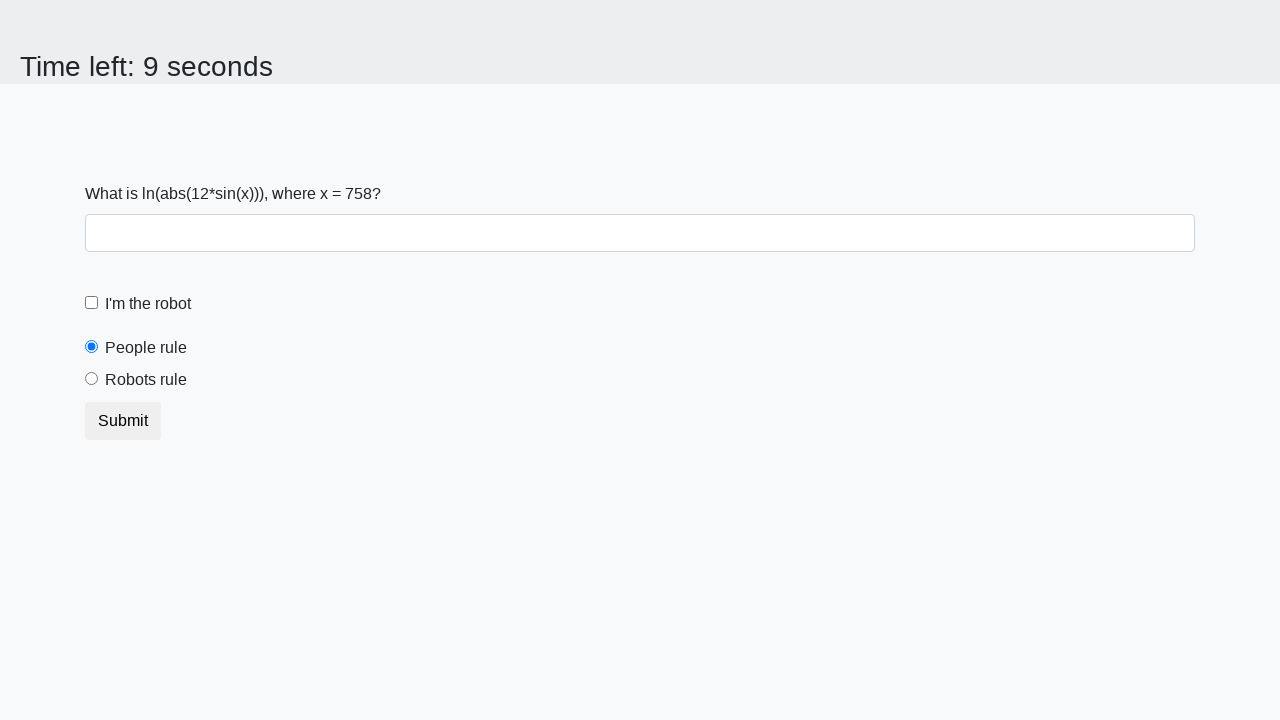

Retrieved 'checked' attribute from 'people' radio button
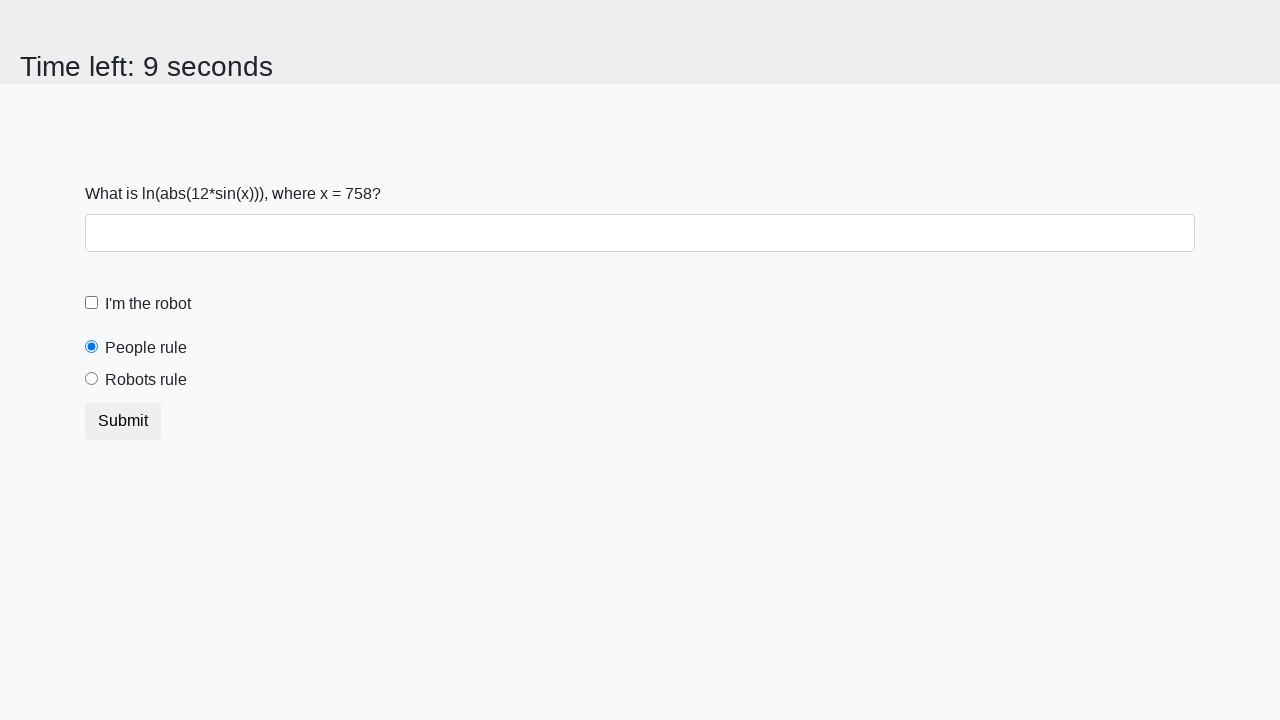

Printed 'people' radio checked value
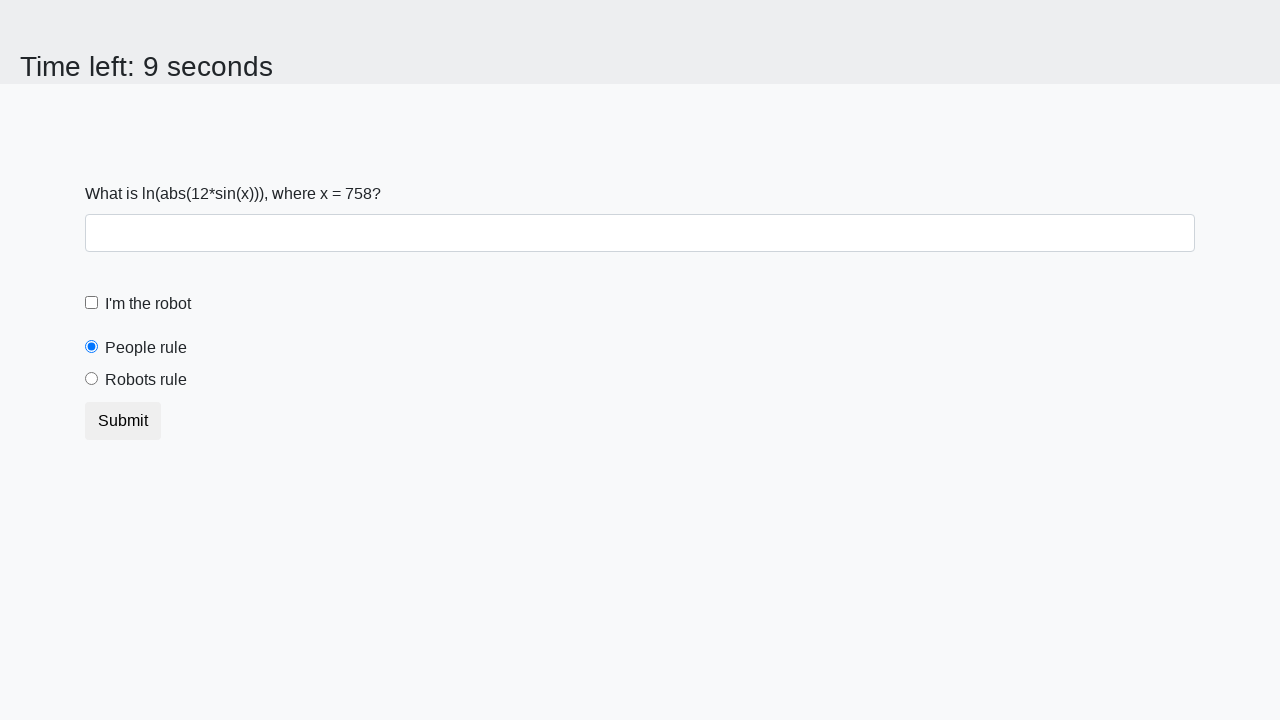

Asserted that 'people' radio is selected by default
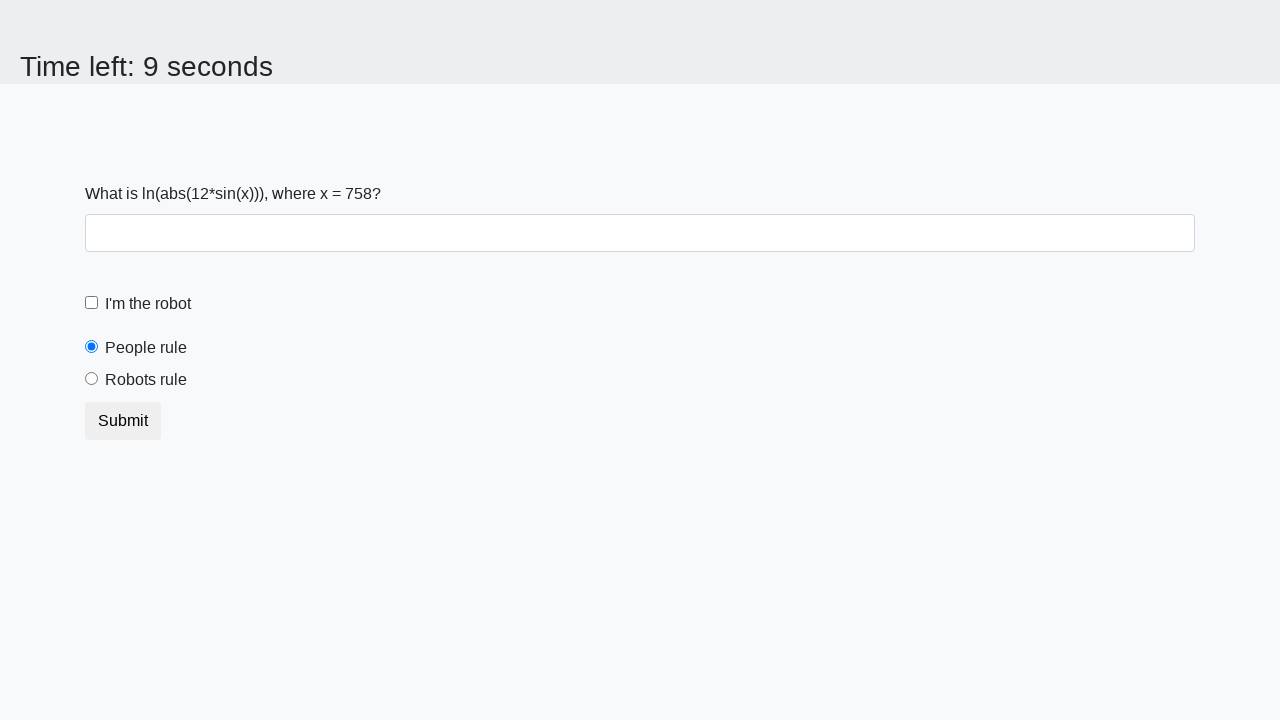

Located 'robots' radio button element
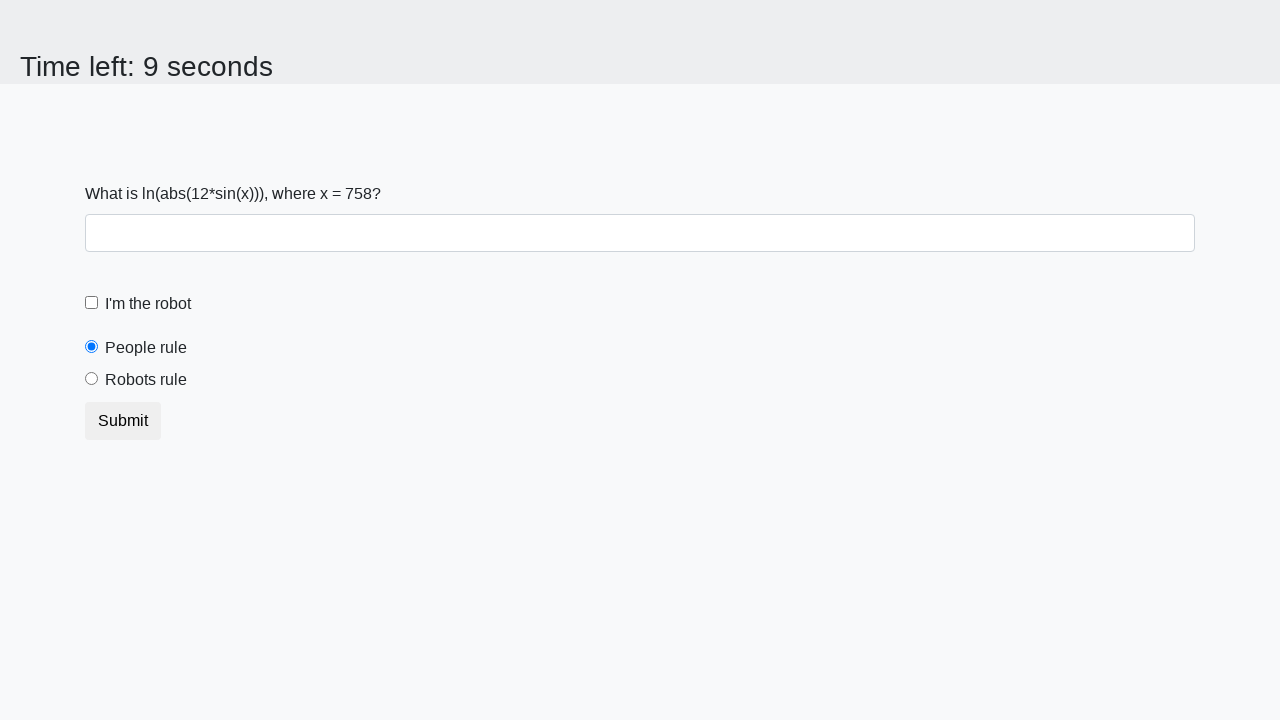

Retrieved 'checked' attribute from 'robots' radio button
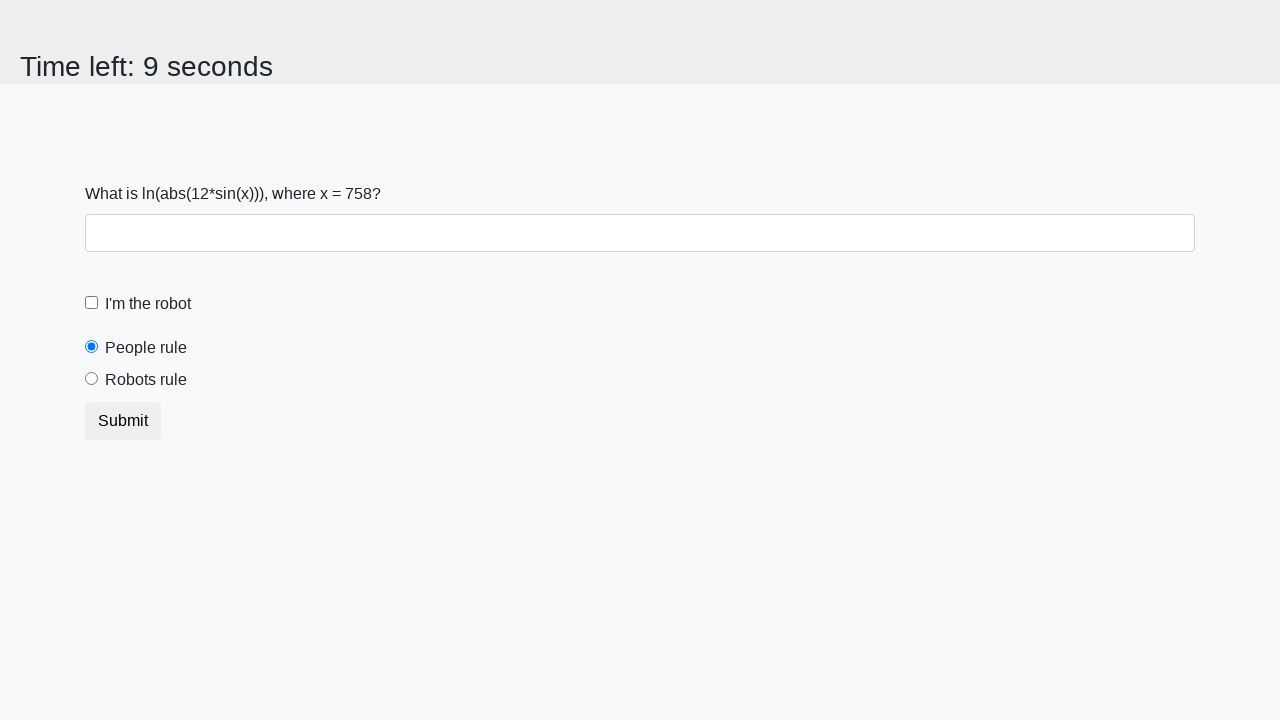

Printed 'robots' radio checked value
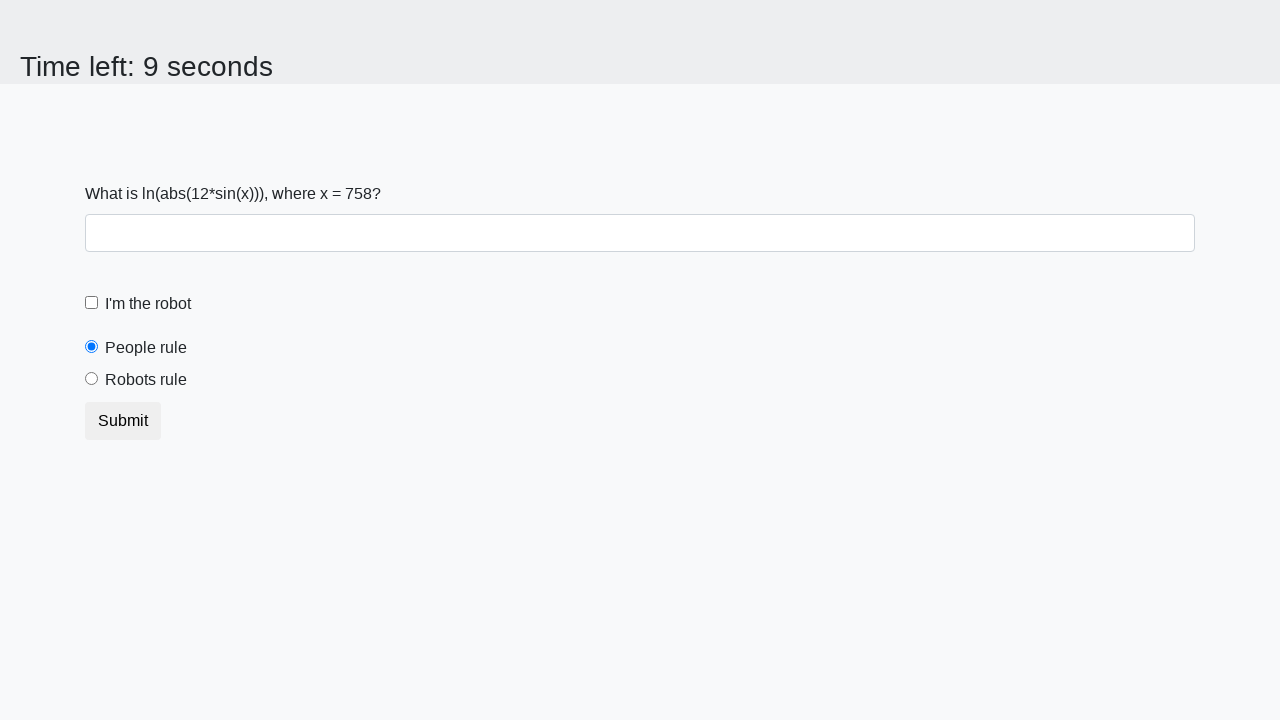

Asserted that 'robots' radio is not selected by default
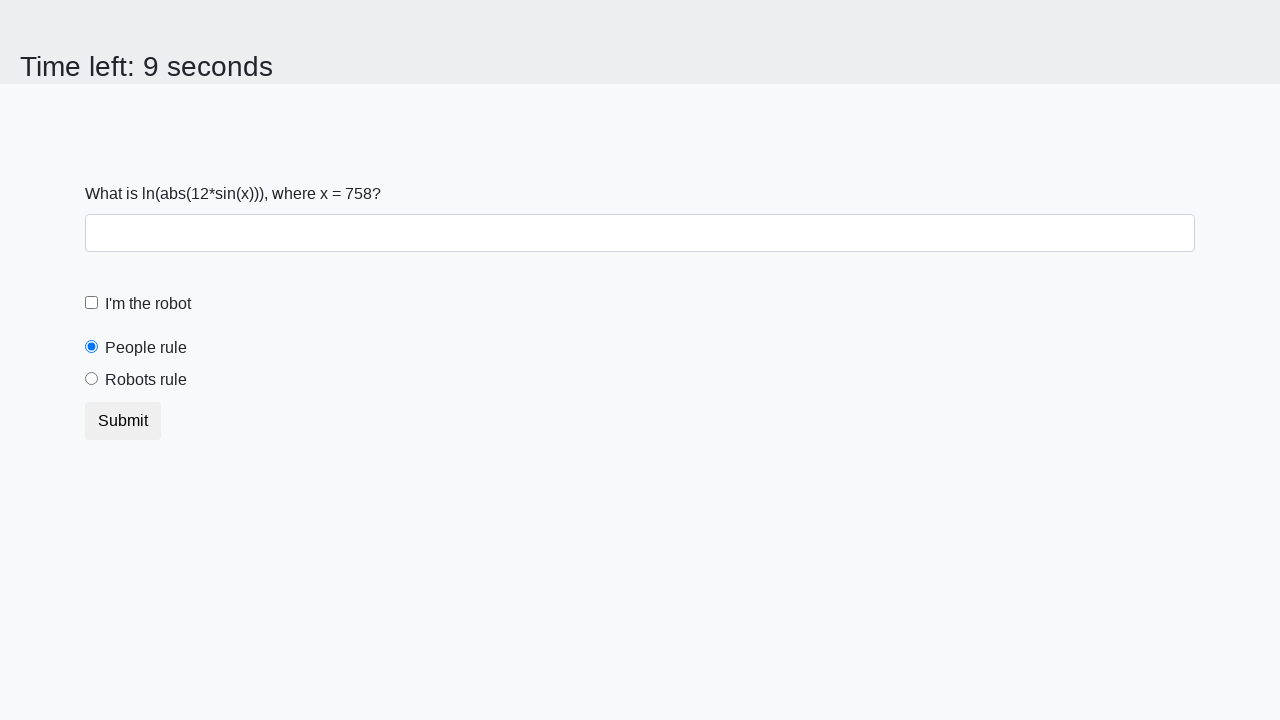

Located button element
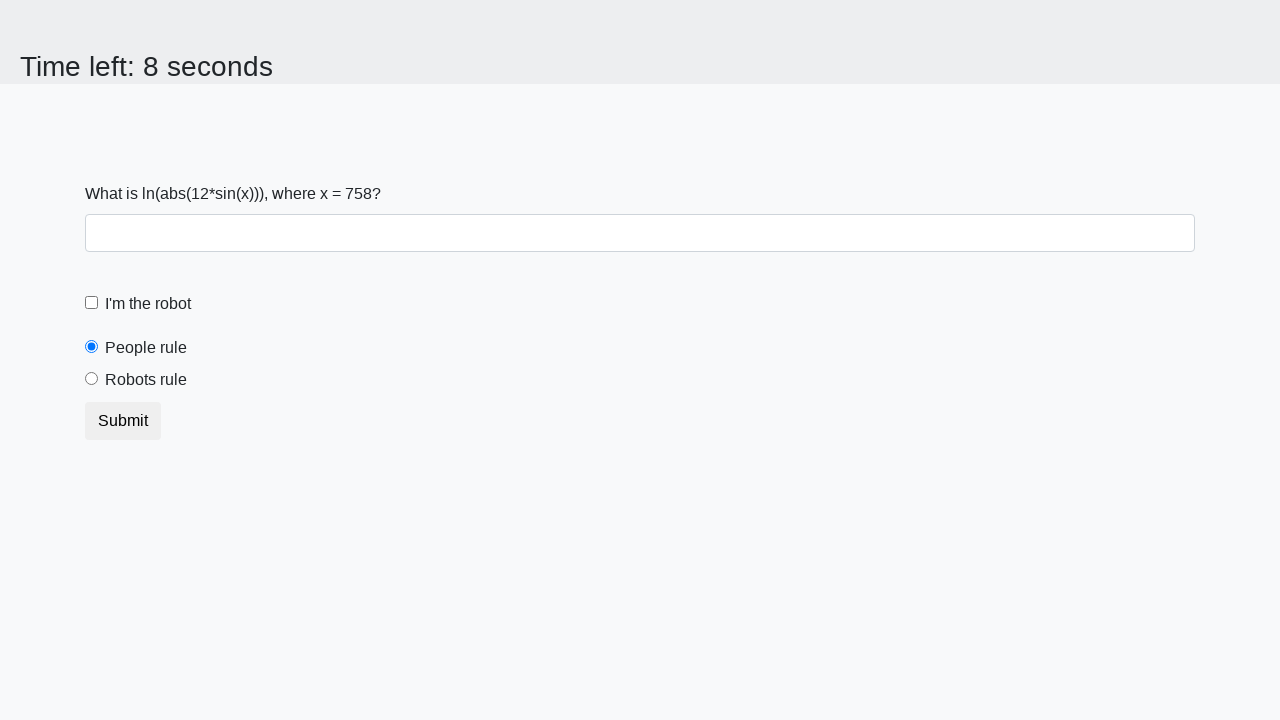

Retrieved 'disabled' attribute from button
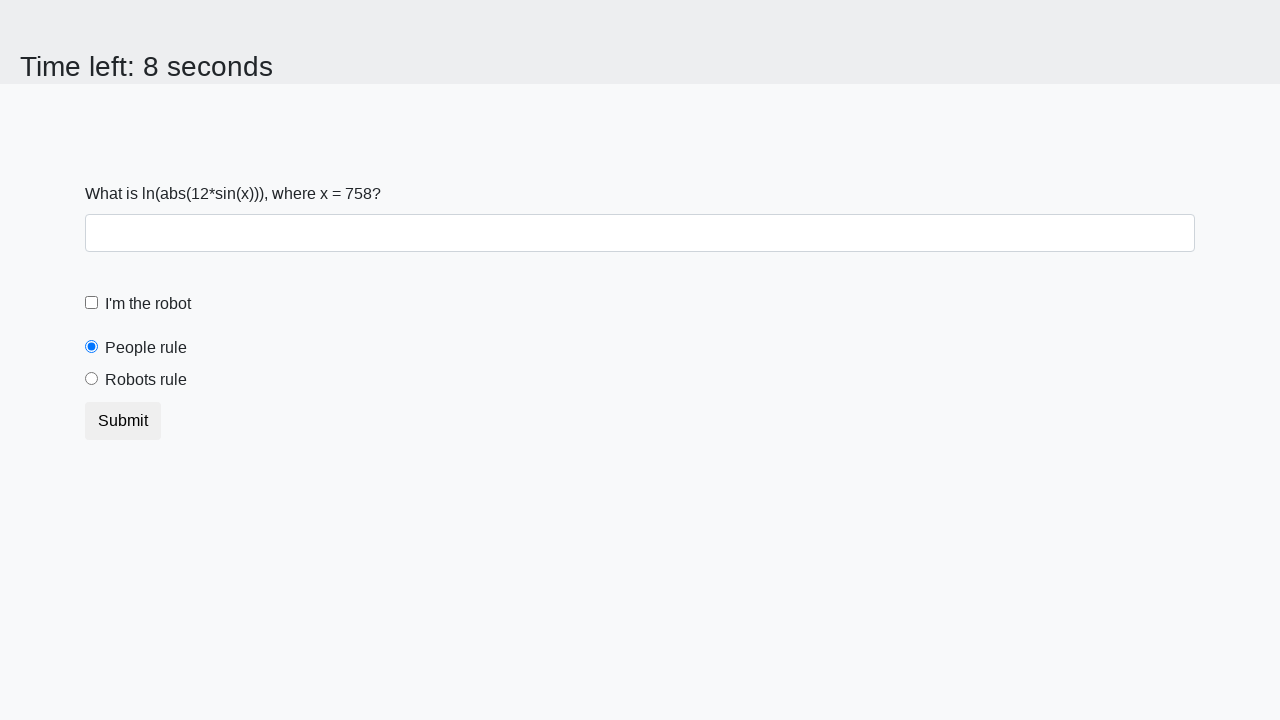

Printed button disabled attribute value
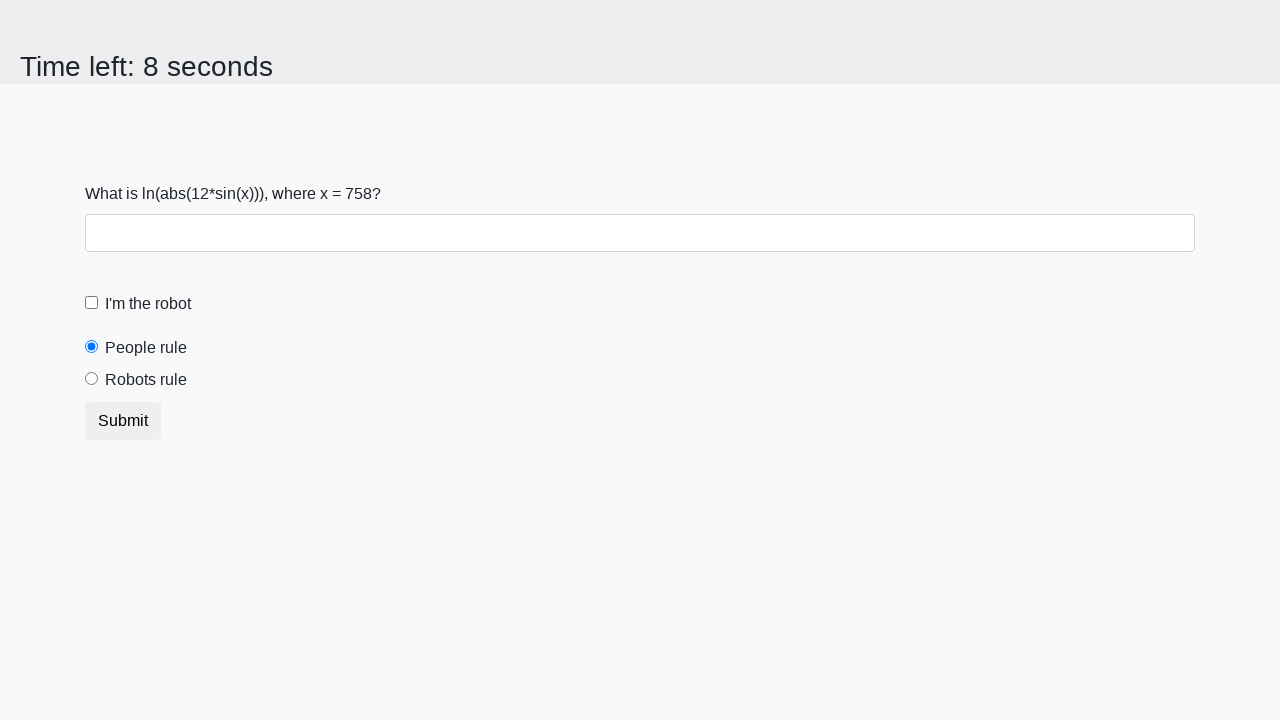

Asserted that button does not have disabled attribute
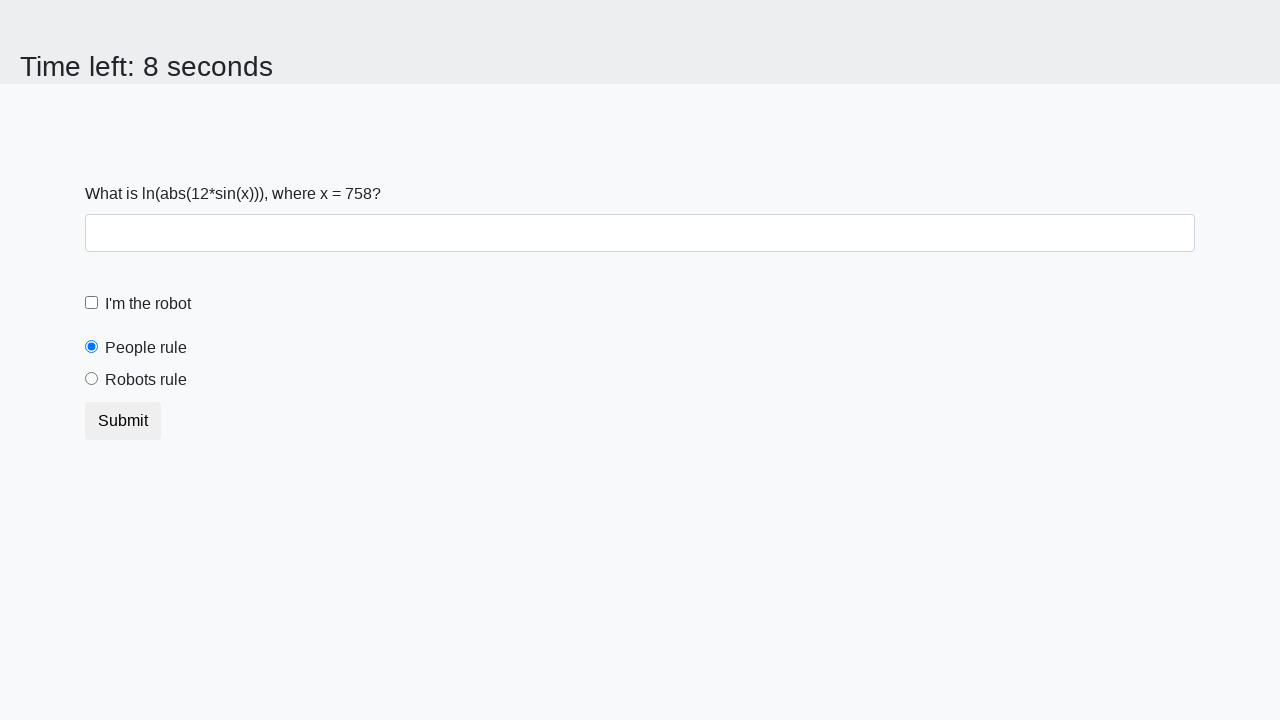

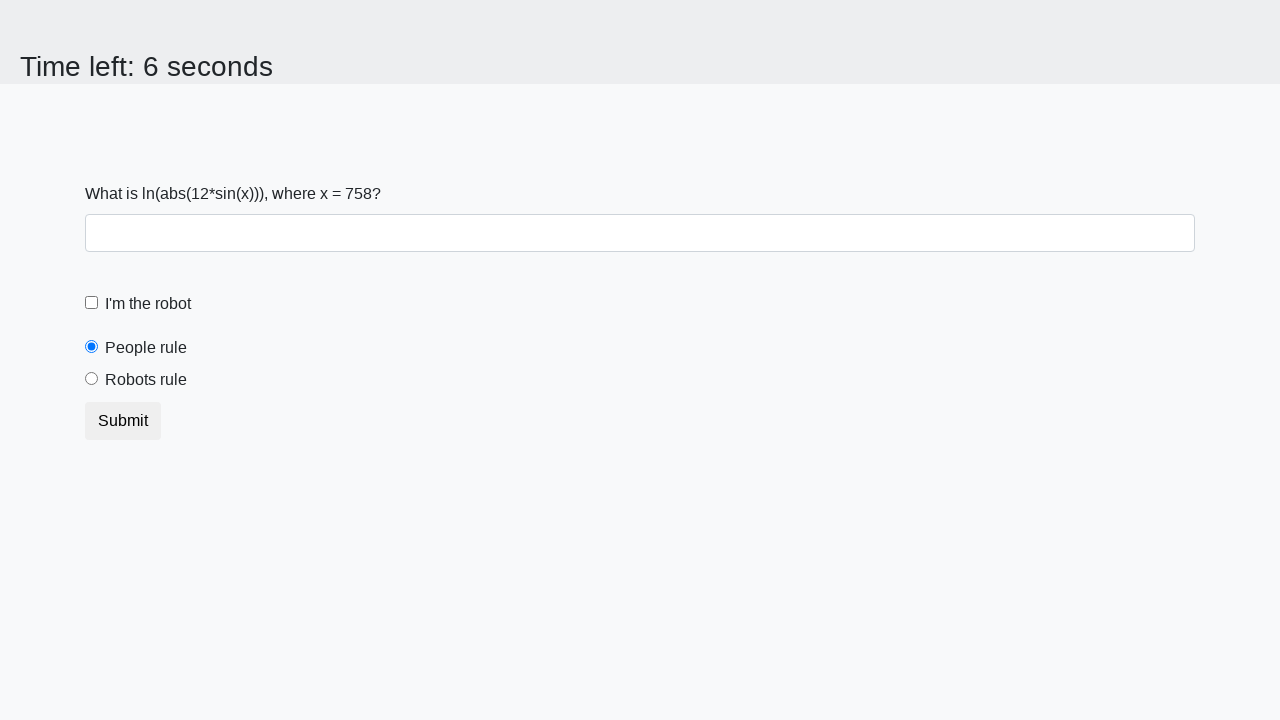